Tests iframe navigation by switching to nested iframes (outer frame containing inner frame) and entering text into an input field within the innermost iframe

Starting URL: https://demo.automationtesting.in/Frames.html

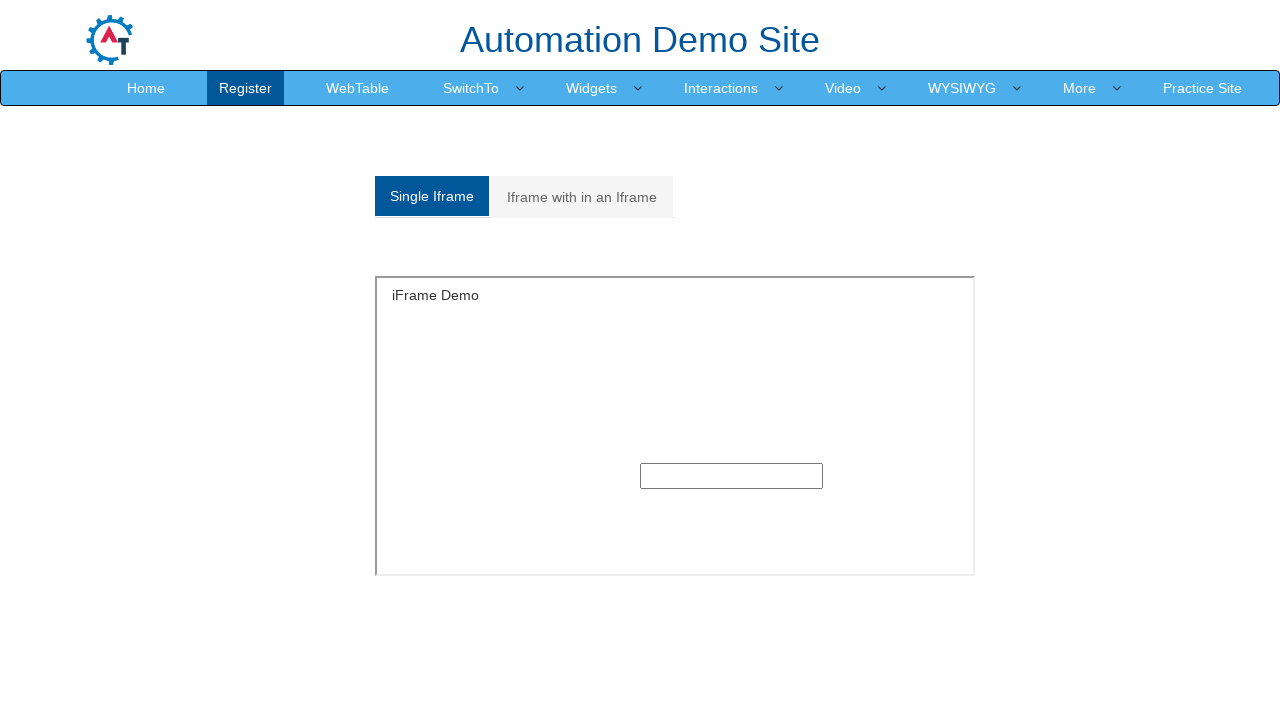

Clicked on 'Iframe with in an Iframe' tab at (582, 197) on xpath=//a[normalize-space()='Iframe with in an Iframe']
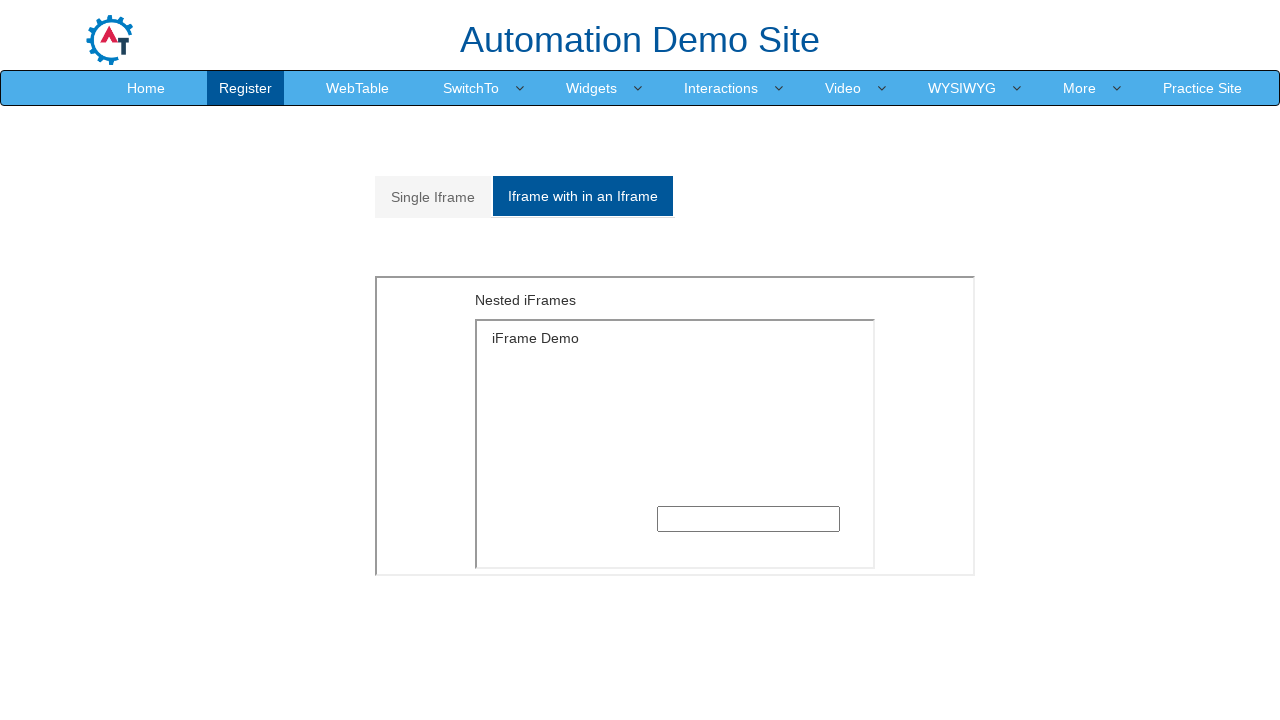

Located outer iframe with src='MultipleFrames.html'
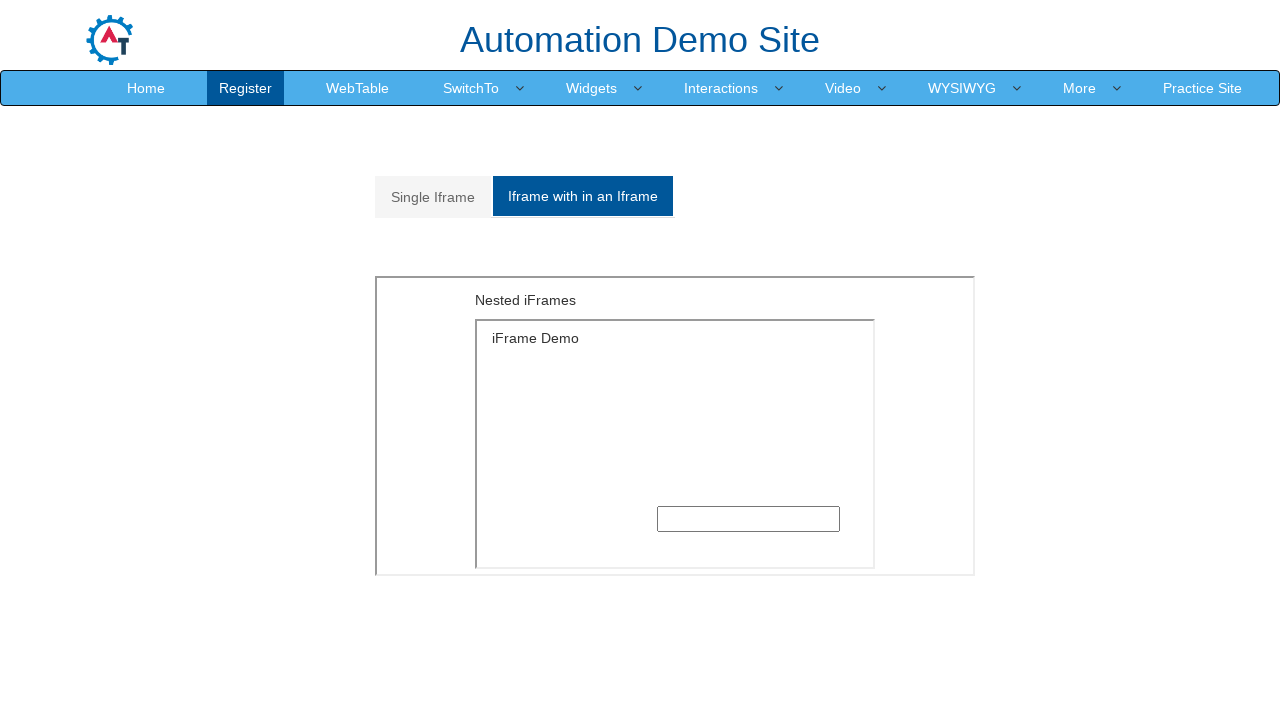

Located inner iframe with src='SingleFrame.html' within outer frame
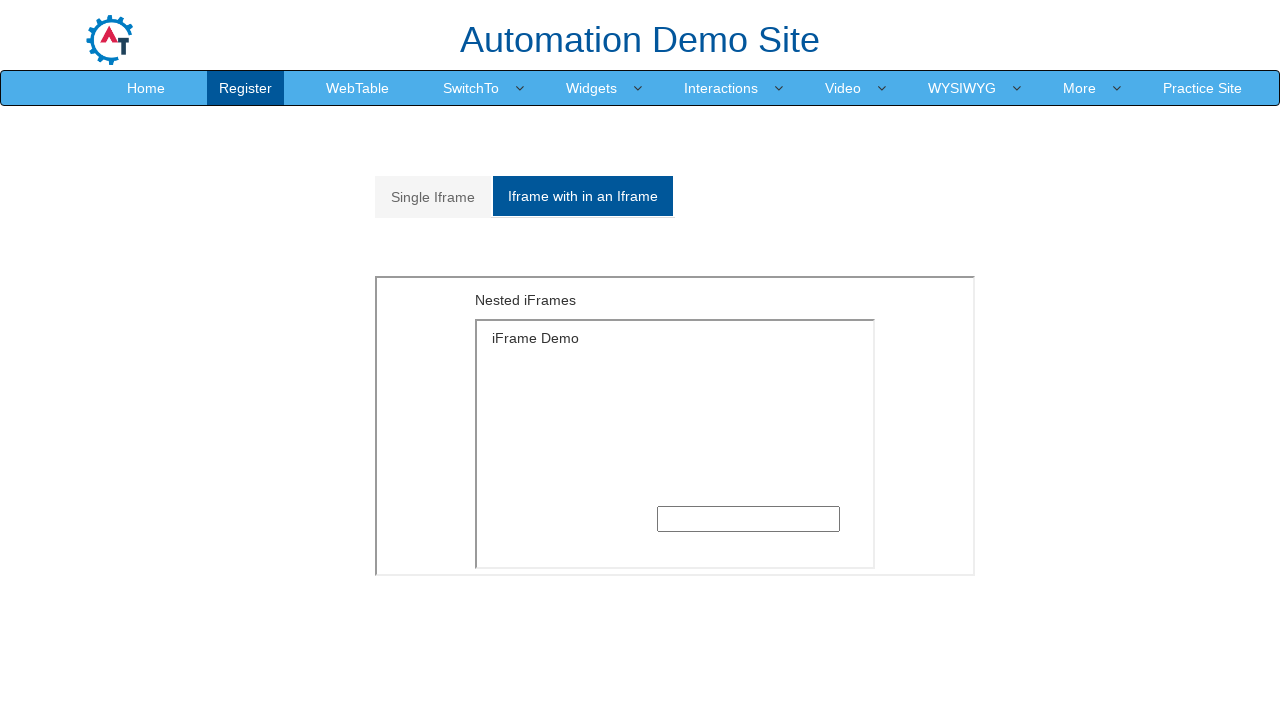

Filled text input field in nested iframe with 'TestUser2024' on iframe[src='MultipleFrames.html'] >> internal:control=enter-frame >> iframe[src=
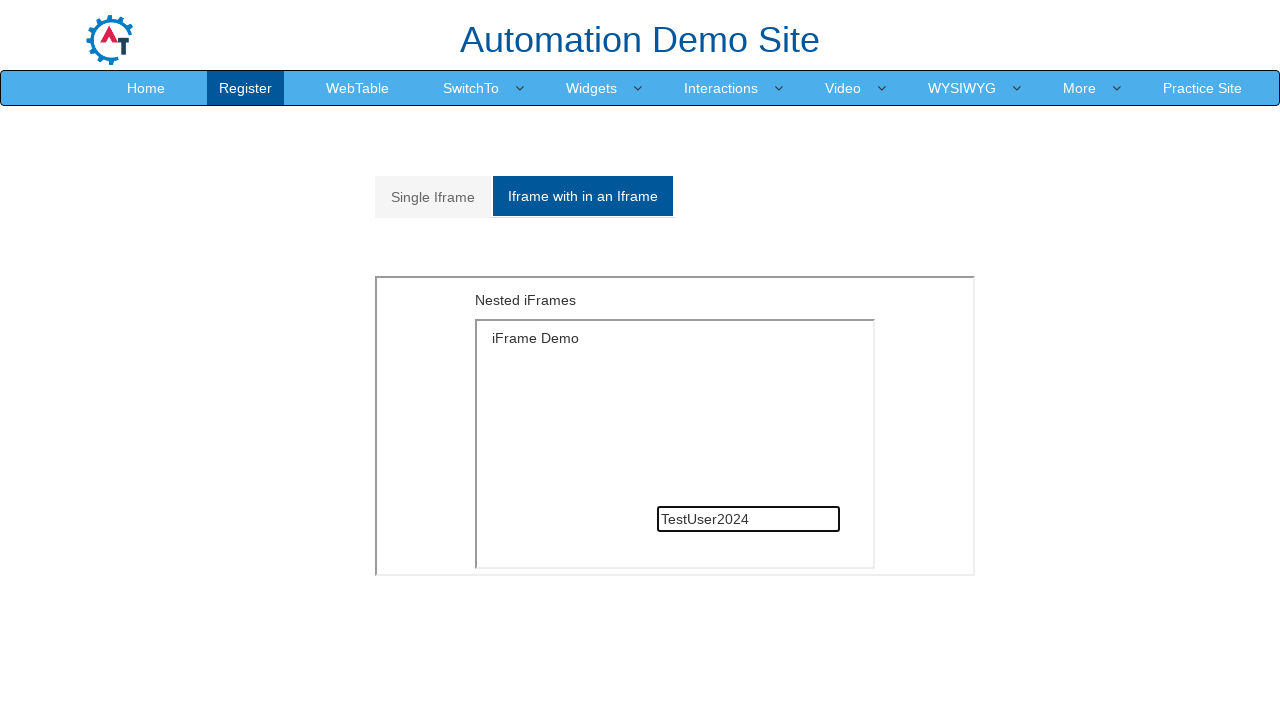

Waited 2 seconds to observe the result
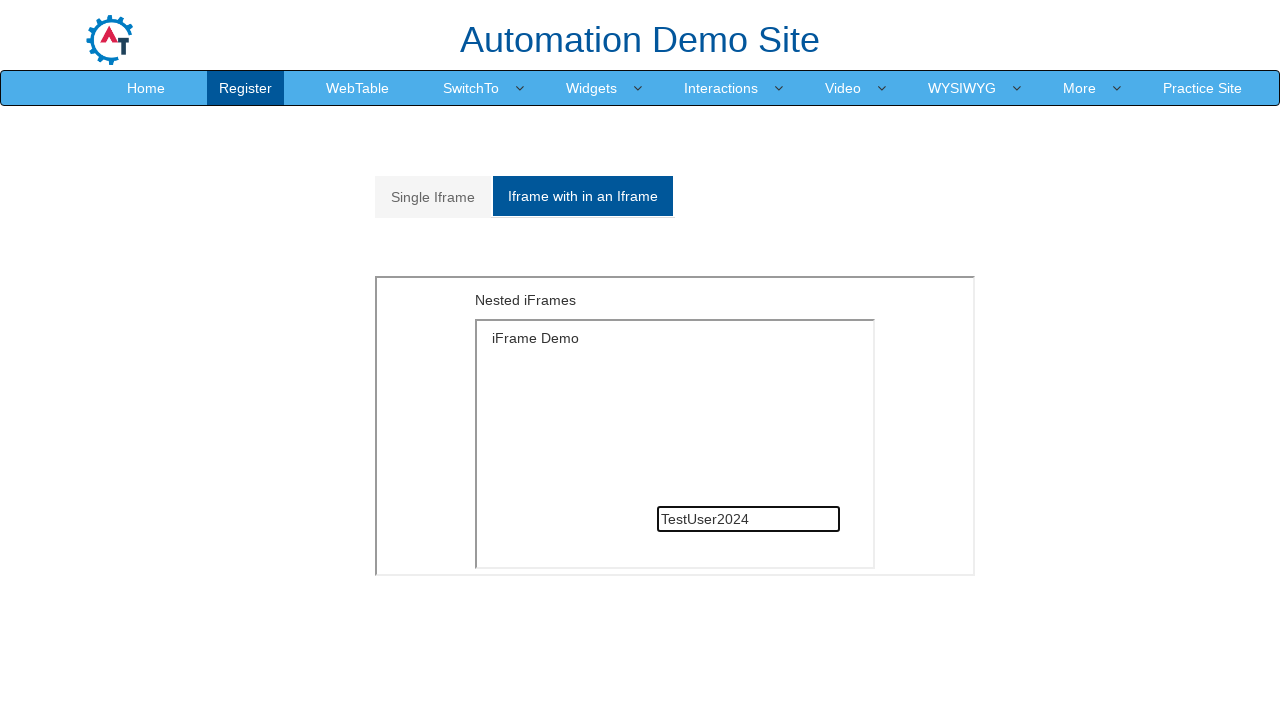

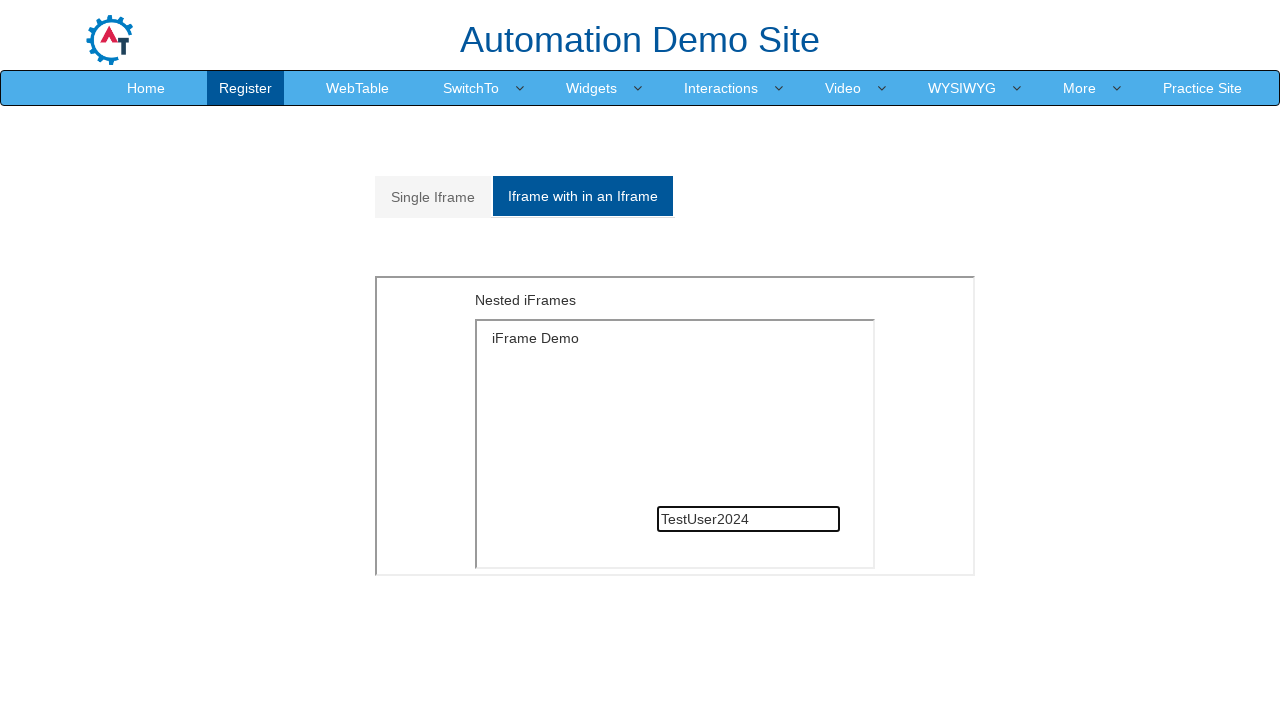